Tests jQuery UI selectable widget by using Ctrl+click to select multiple non-consecutive items from a list

Starting URL: https://jqueryui.com/selectable/

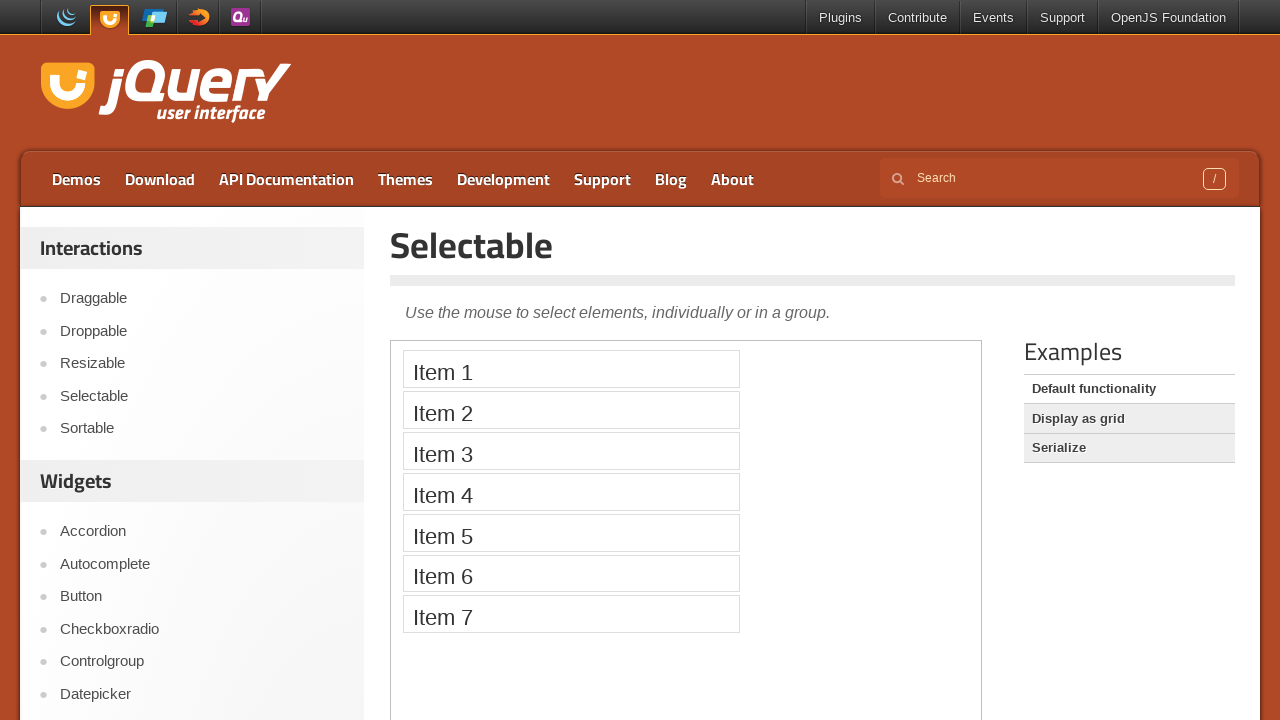

Located iframe containing the selectable widget
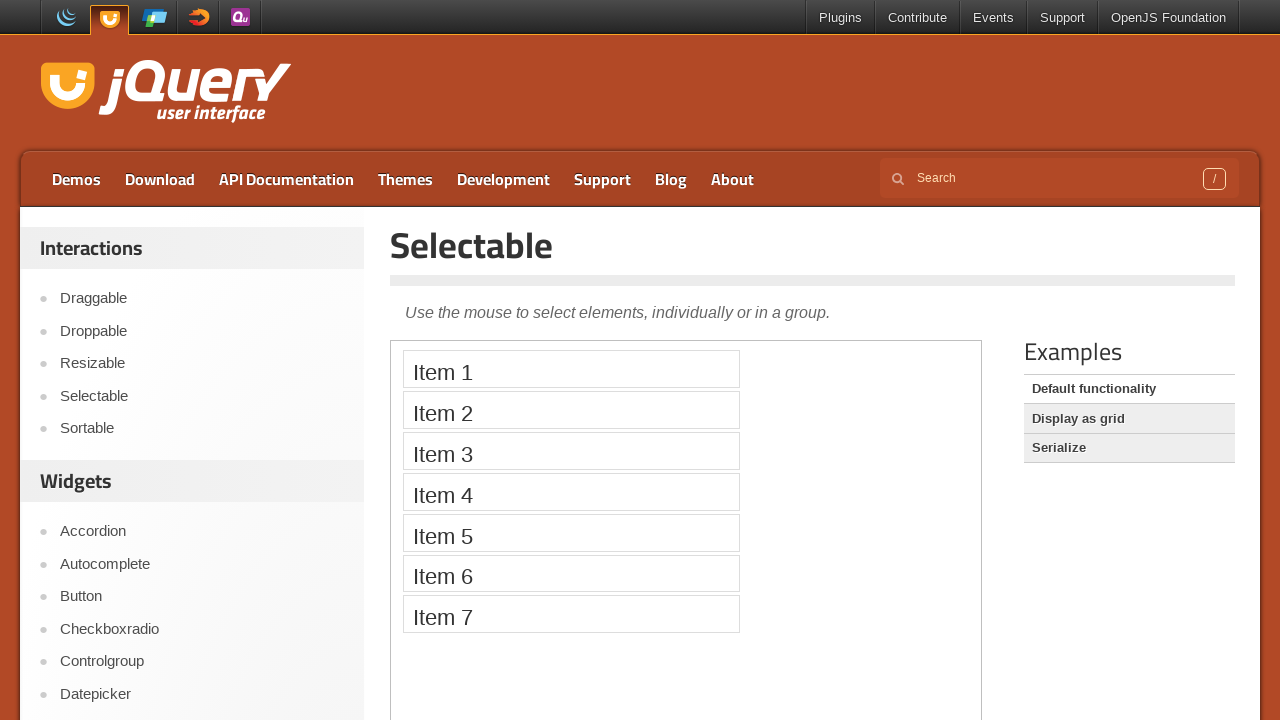

Located Item 1 in the selectable list
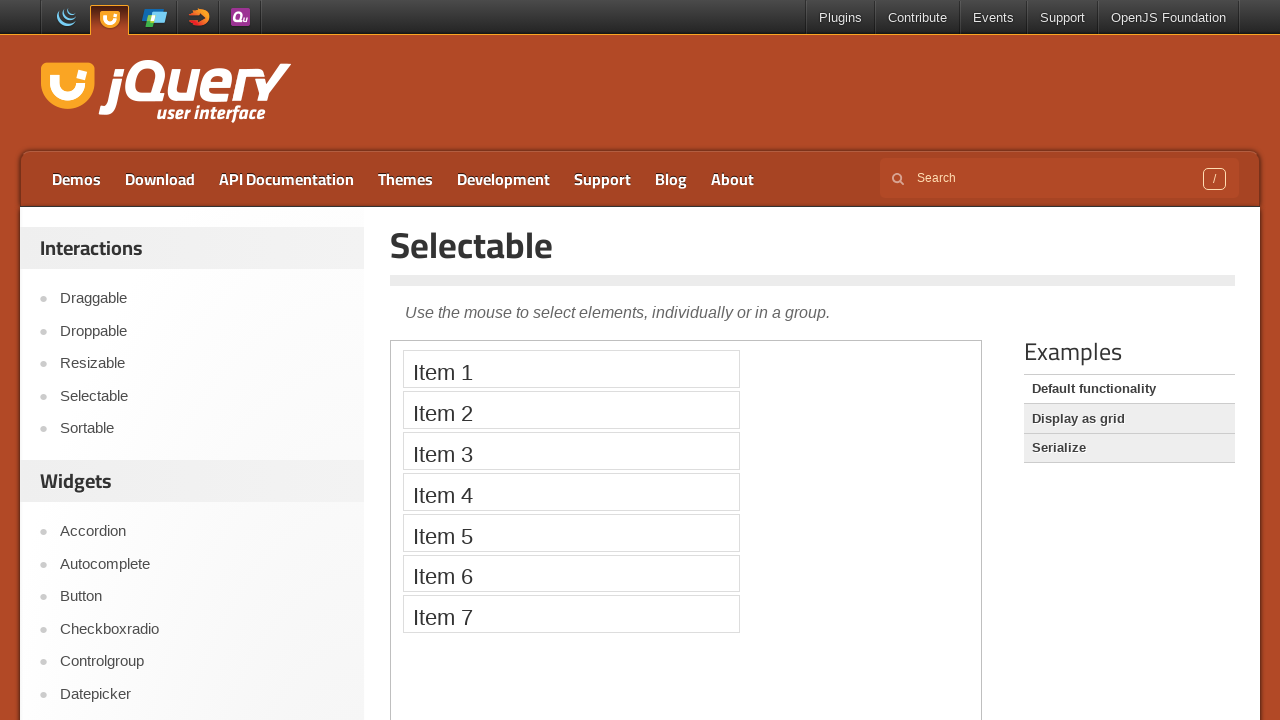

Located Item 3 in the selectable list
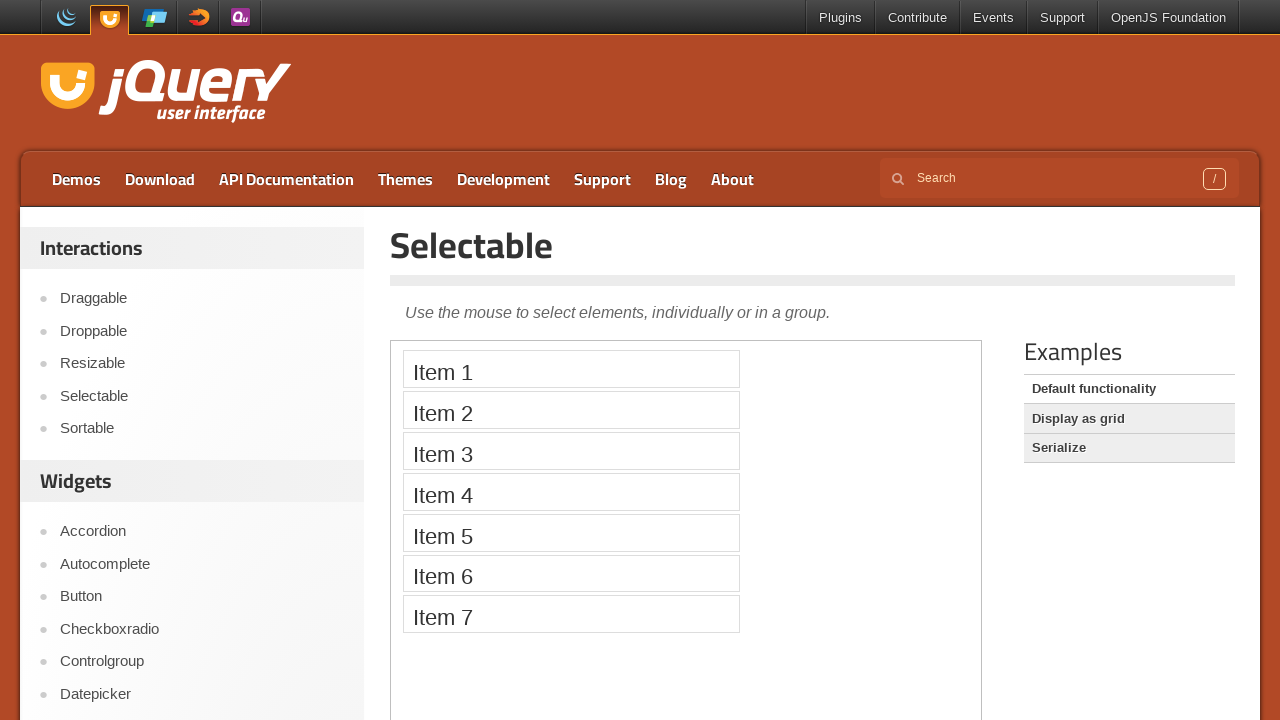

Located Item 5 in the selectable list
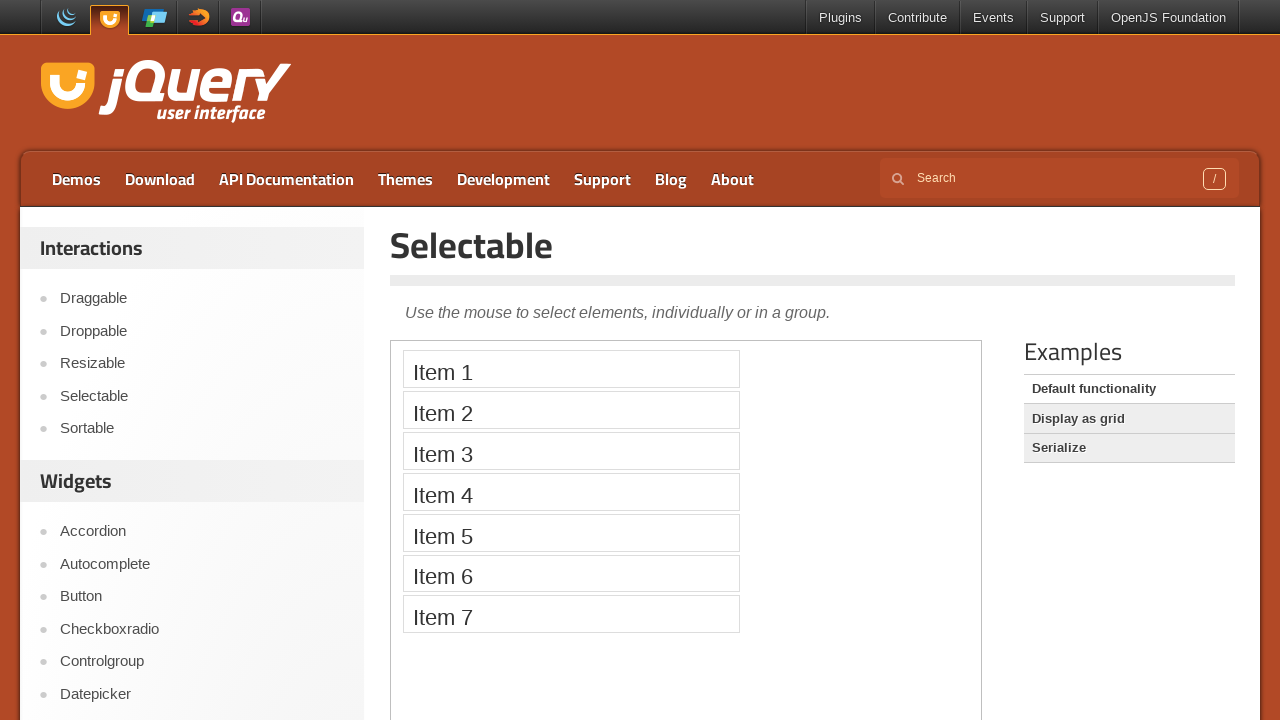

Located Item 7 in the selectable list
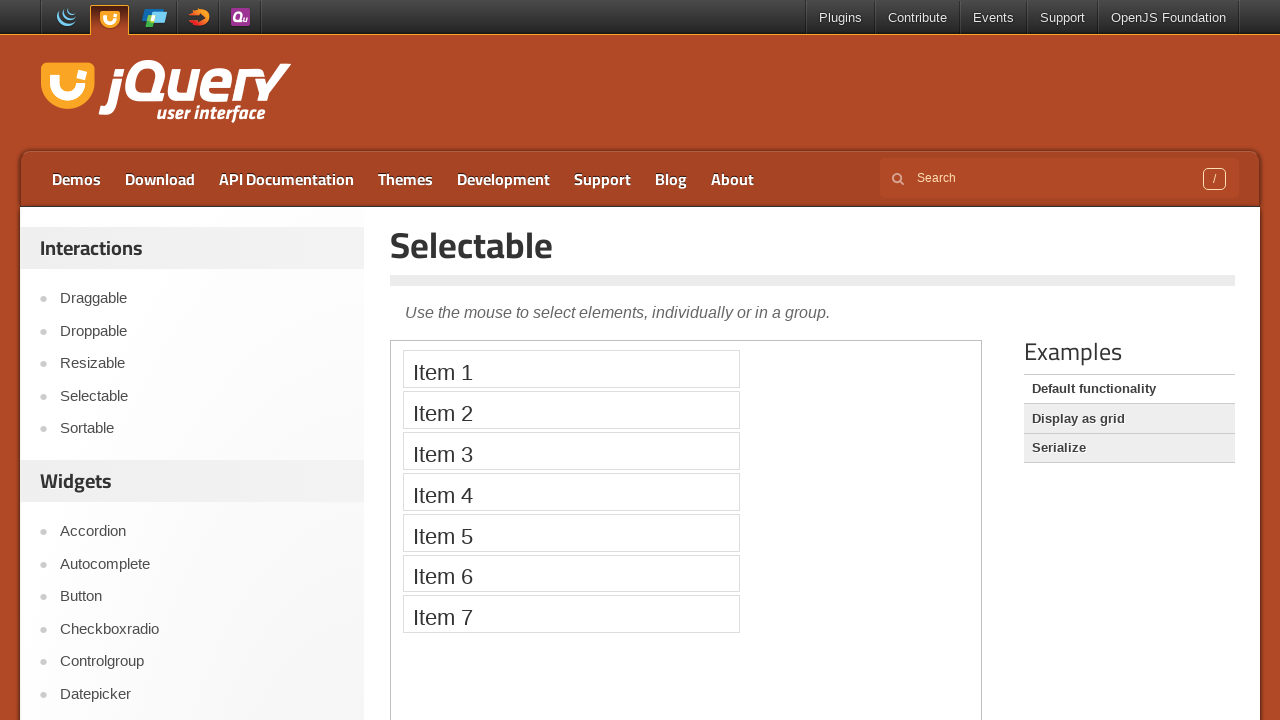

Ctrl+clicked Item 1 to select it at (571, 369) on iframe >> nth=0 >> internal:control=enter-frame >> xpath=//li[text()='Item 1']
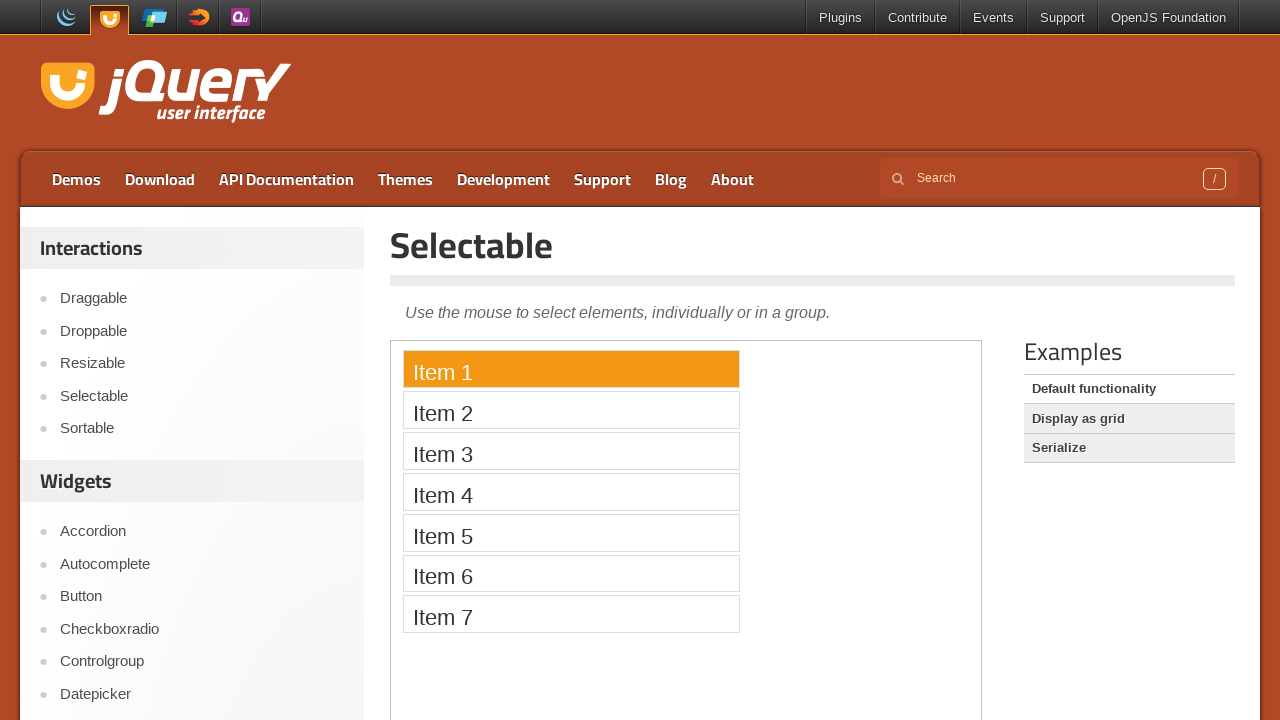

Ctrl+clicked Item 3 to add it to selection at (571, 451) on iframe >> nth=0 >> internal:control=enter-frame >> xpath=//li[text()='Item 3']
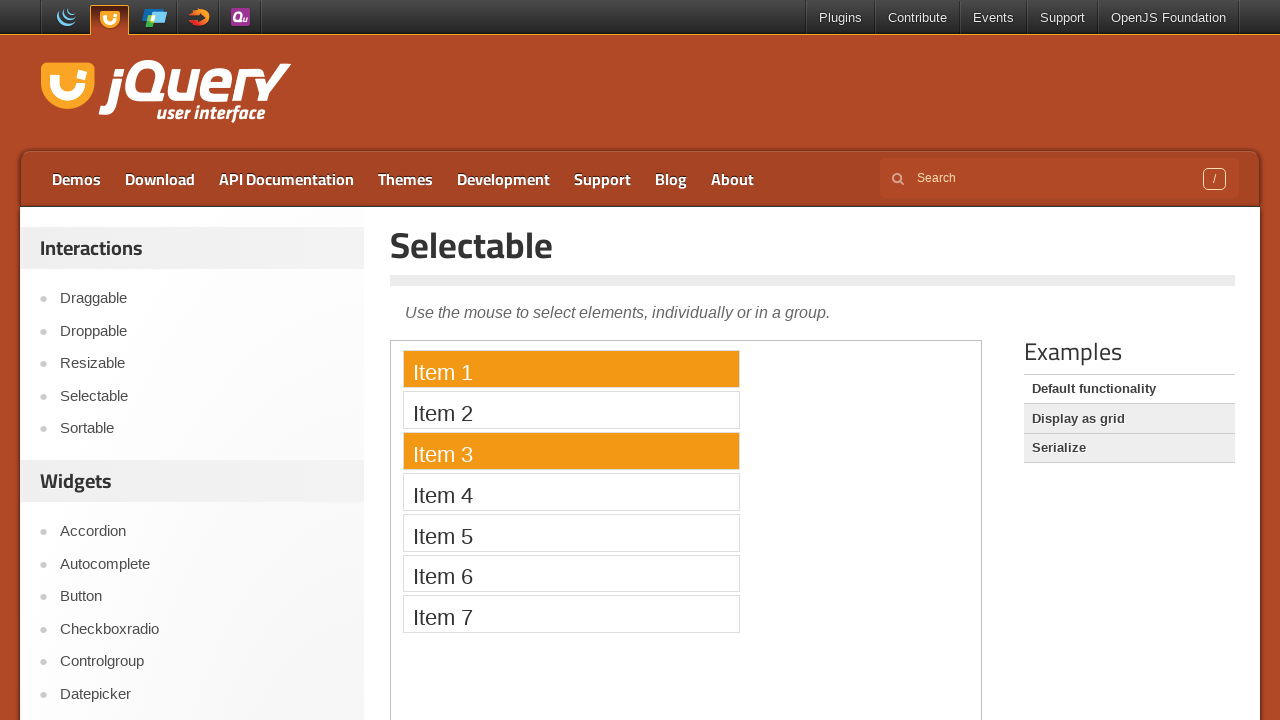

Ctrl+clicked Item 5 to add it to selection at (571, 532) on iframe >> nth=0 >> internal:control=enter-frame >> xpath=//li[text()='Item 5']
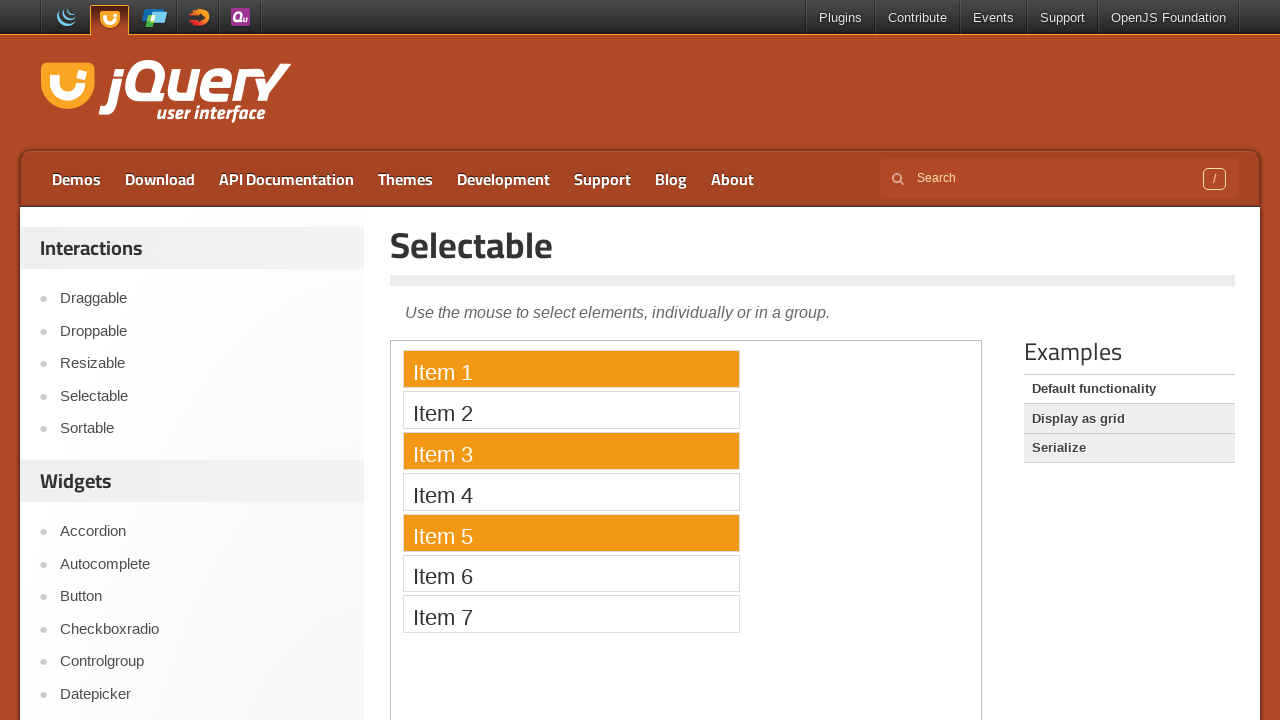

Ctrl+clicked Item 7 to add it to selection at (571, 614) on iframe >> nth=0 >> internal:control=enter-frame >> xpath=//li[text()='Item 7']
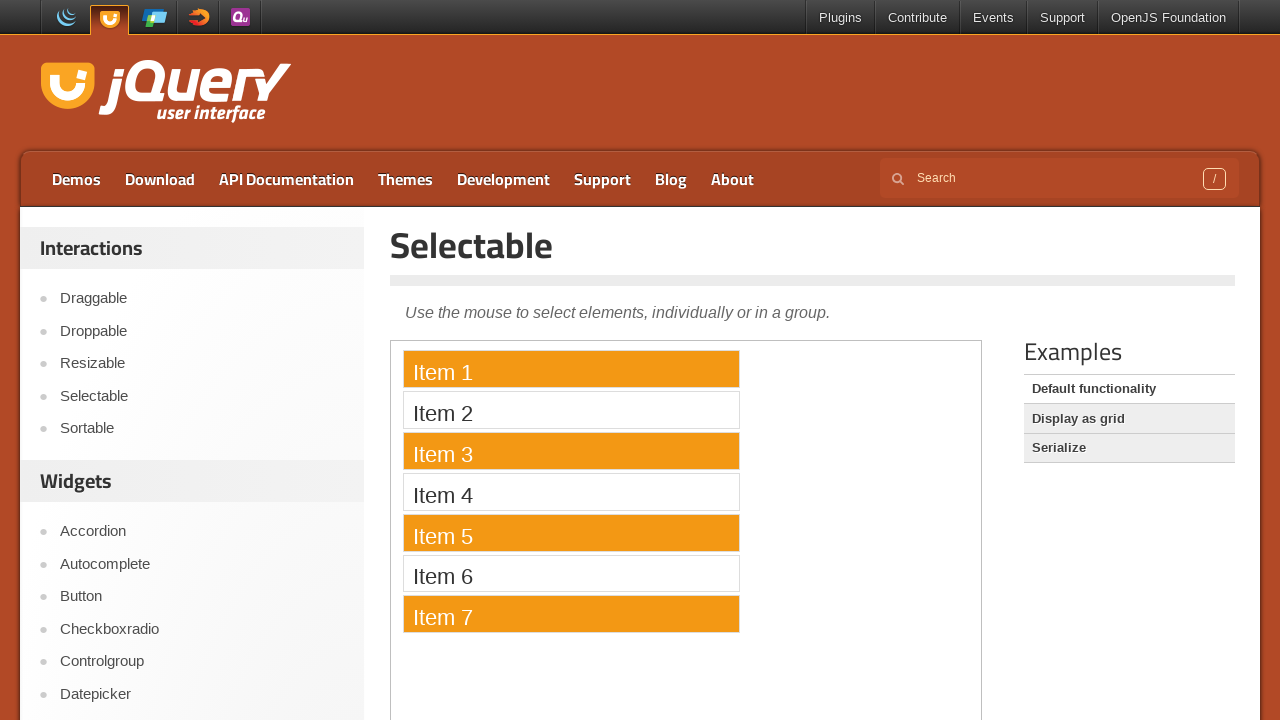

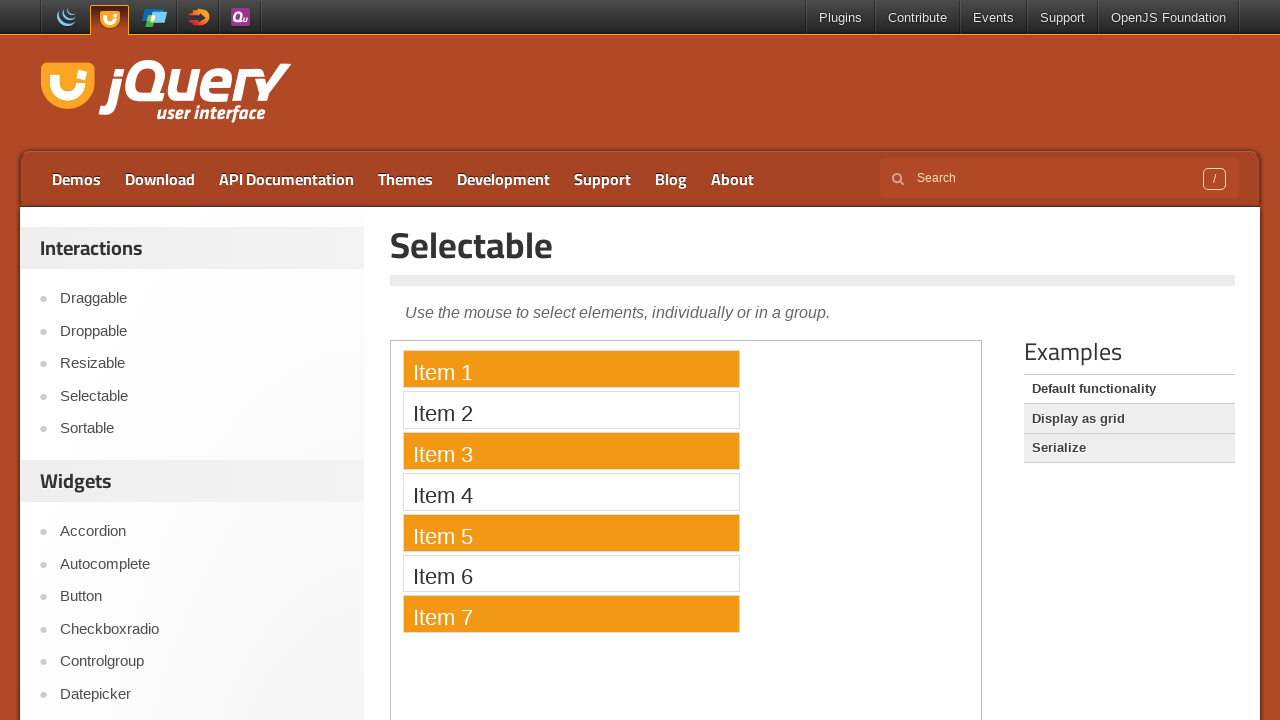